Navigates to the homepage and clicks on the "Get in touch" link

Starting URL: https://www.lambdaworks.io/

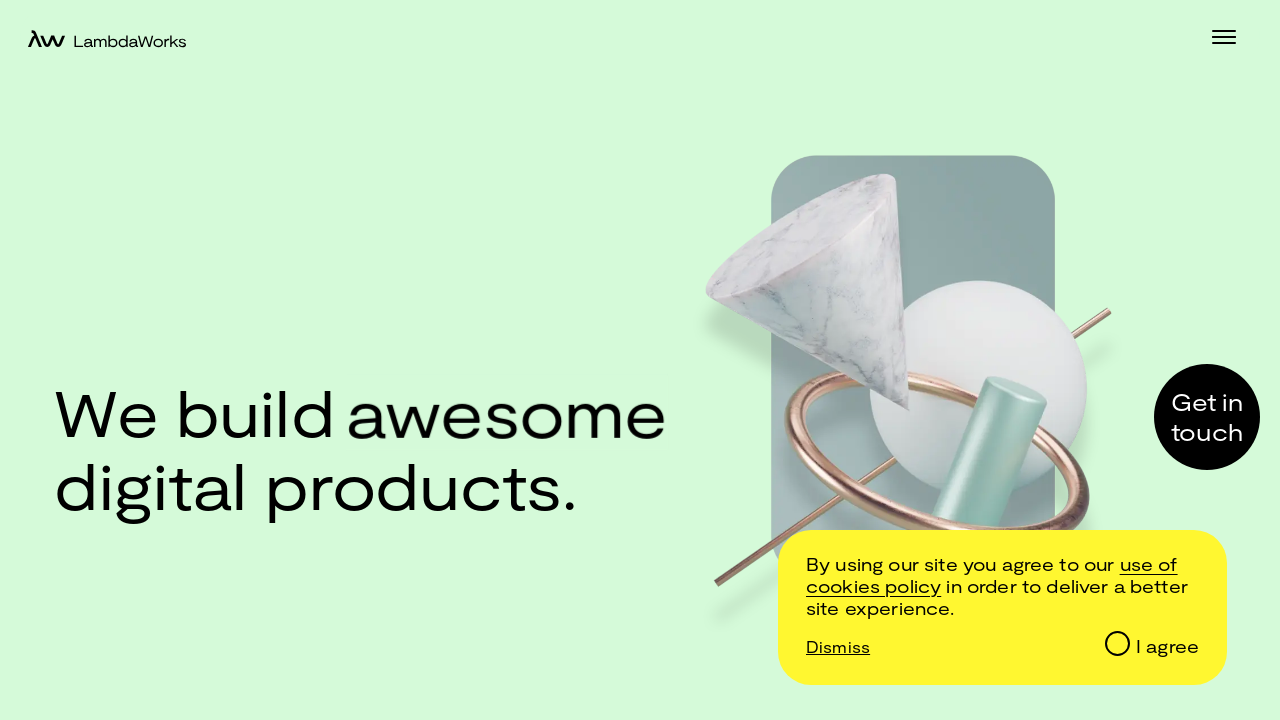

Navigated to LambdaWorks homepage
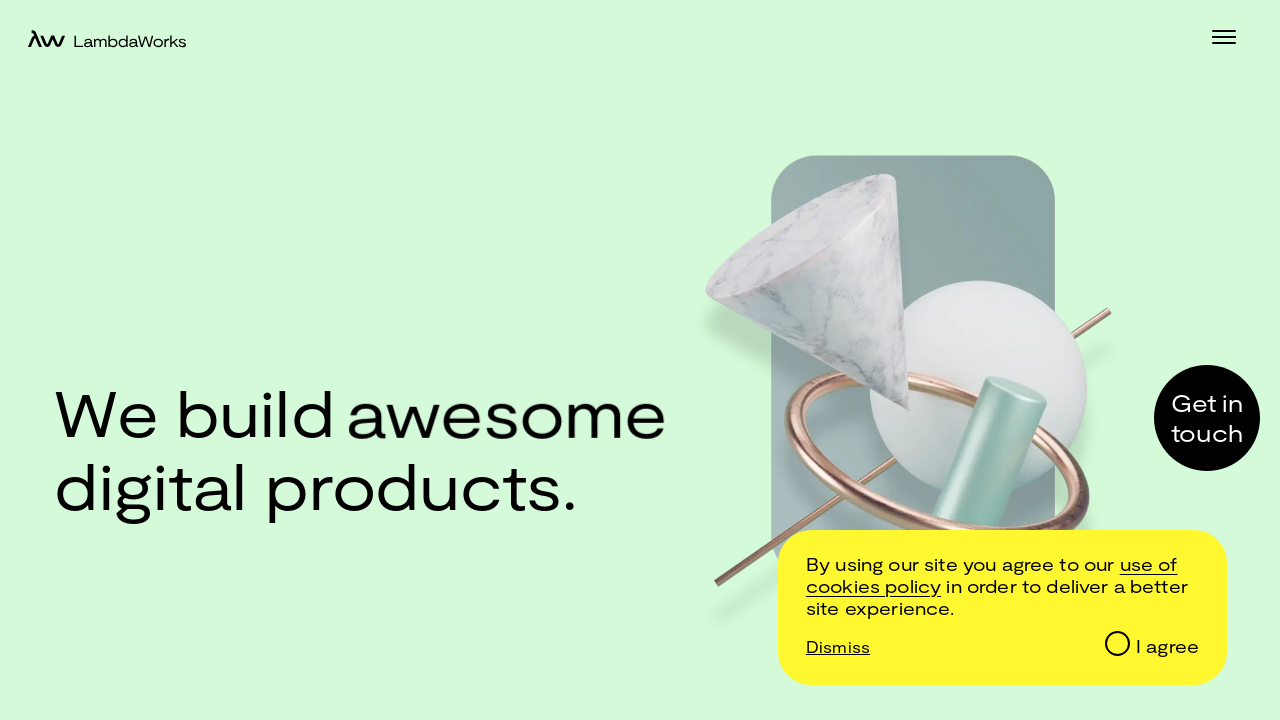

Clicked on the 'Get in touch' link (second instance) at (1207, 417) on internal:role=link[name="Get in touch"i] >> nth=1
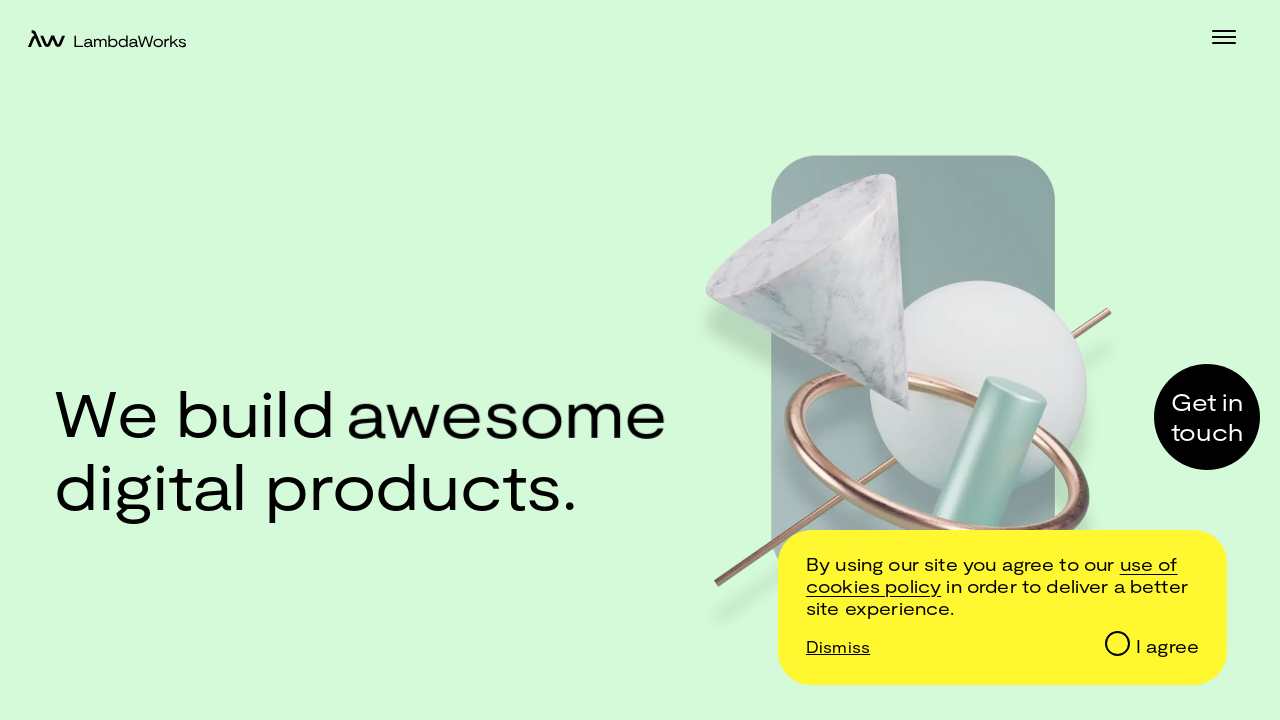

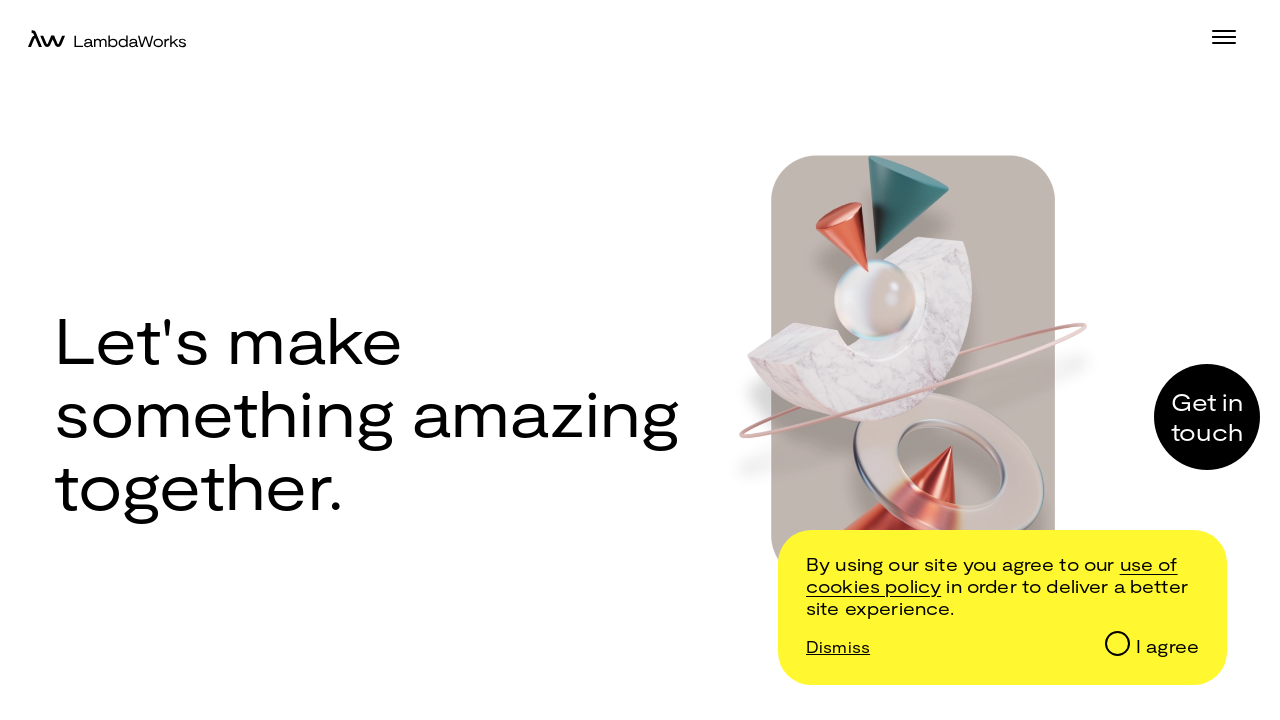